Tests mouse hover functionality by moving the cursor to a menu element on the page

Starting URL: https://omayo.blogspot.com/

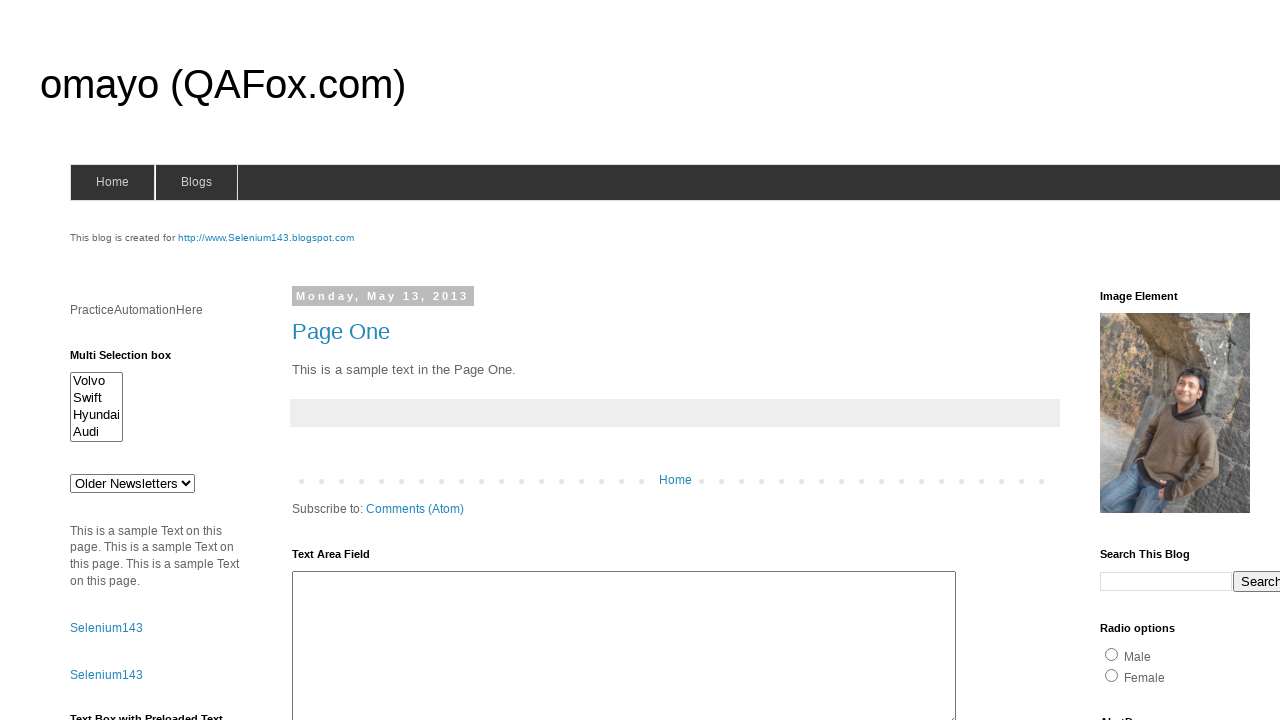

Hovered over the blogs menu element to test mouse hover functionality at (196, 182) on #blogsmenu
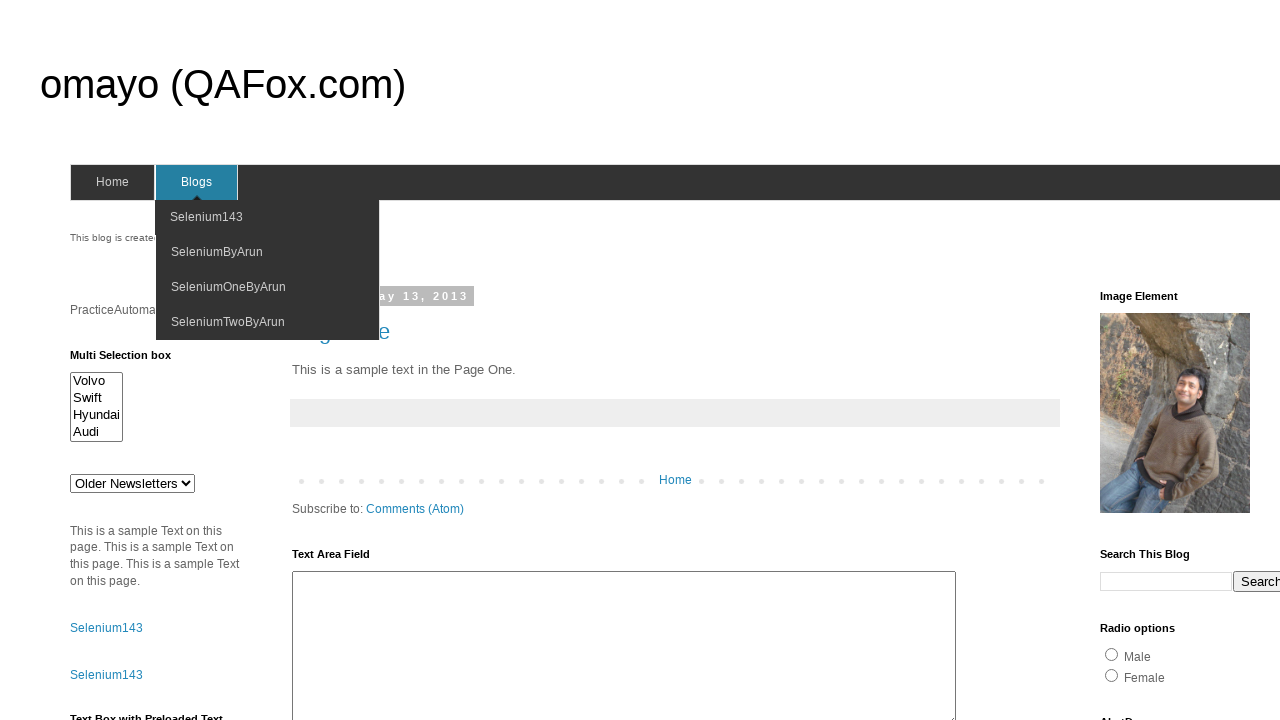

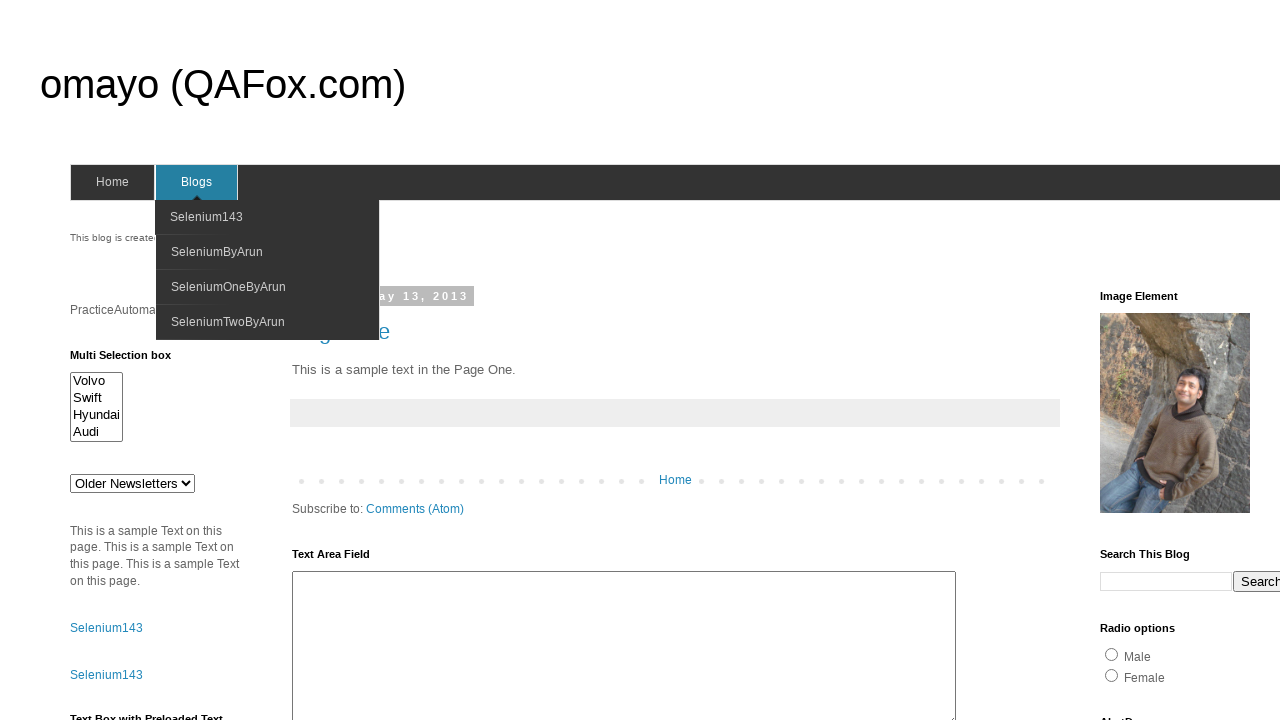